Tests frame handling by entering text in the main page, switching to an iframe to select an option from a dropdown, then switching back to the main page

Starting URL: https://www.hyrtutorials.com/p/frames-practice.html

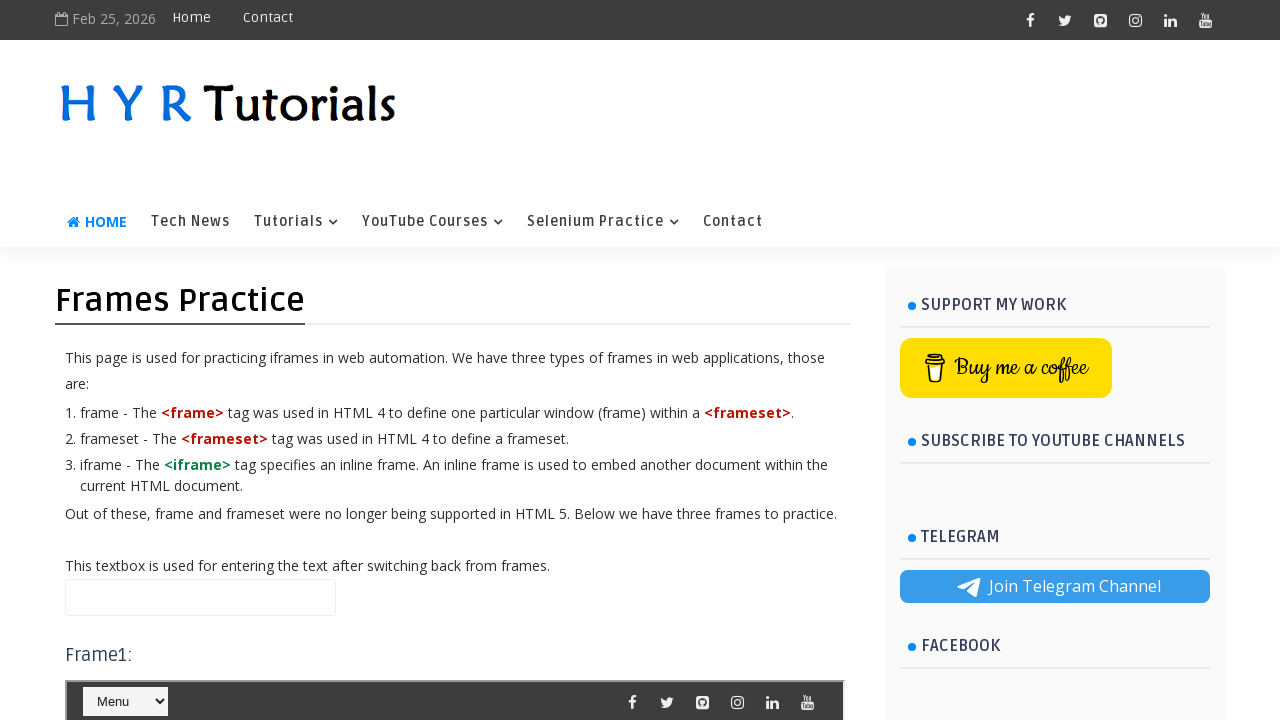

Filled name field with 'Hello' in main page on //*[@id='name']
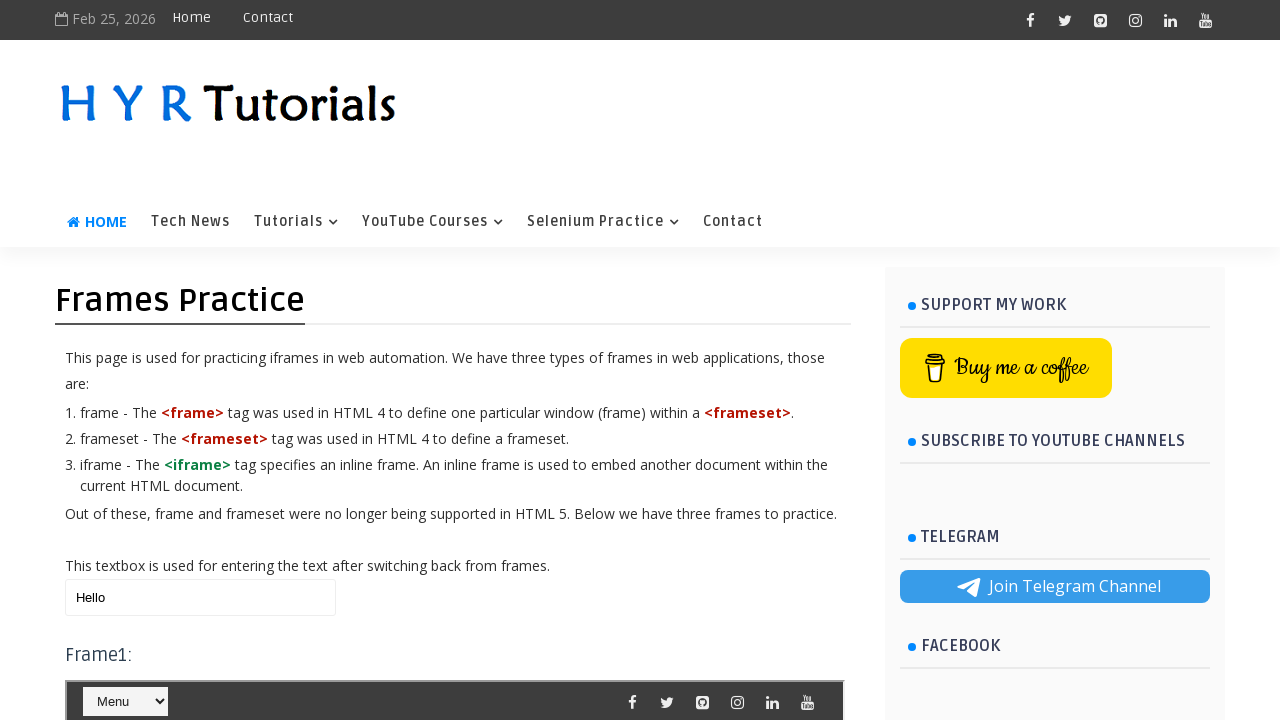

Switched to iframe 'frm1'
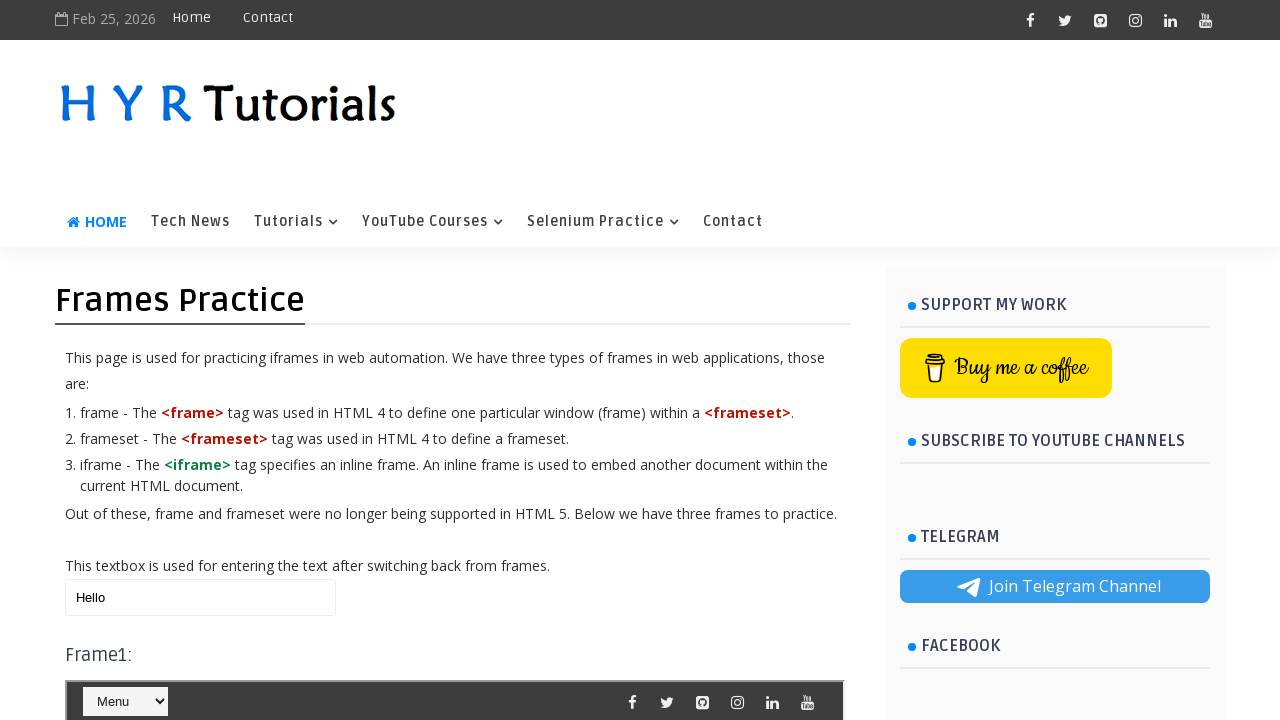

Selected 'Java' from course dropdown in iframe
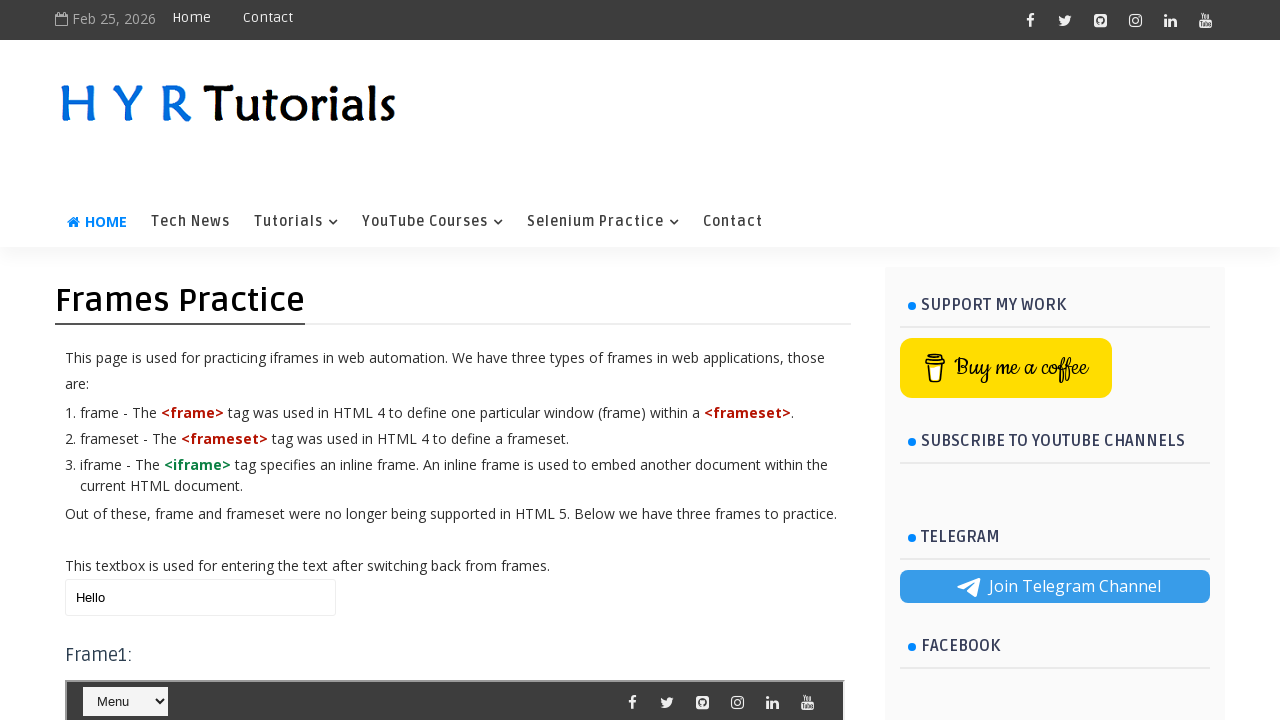

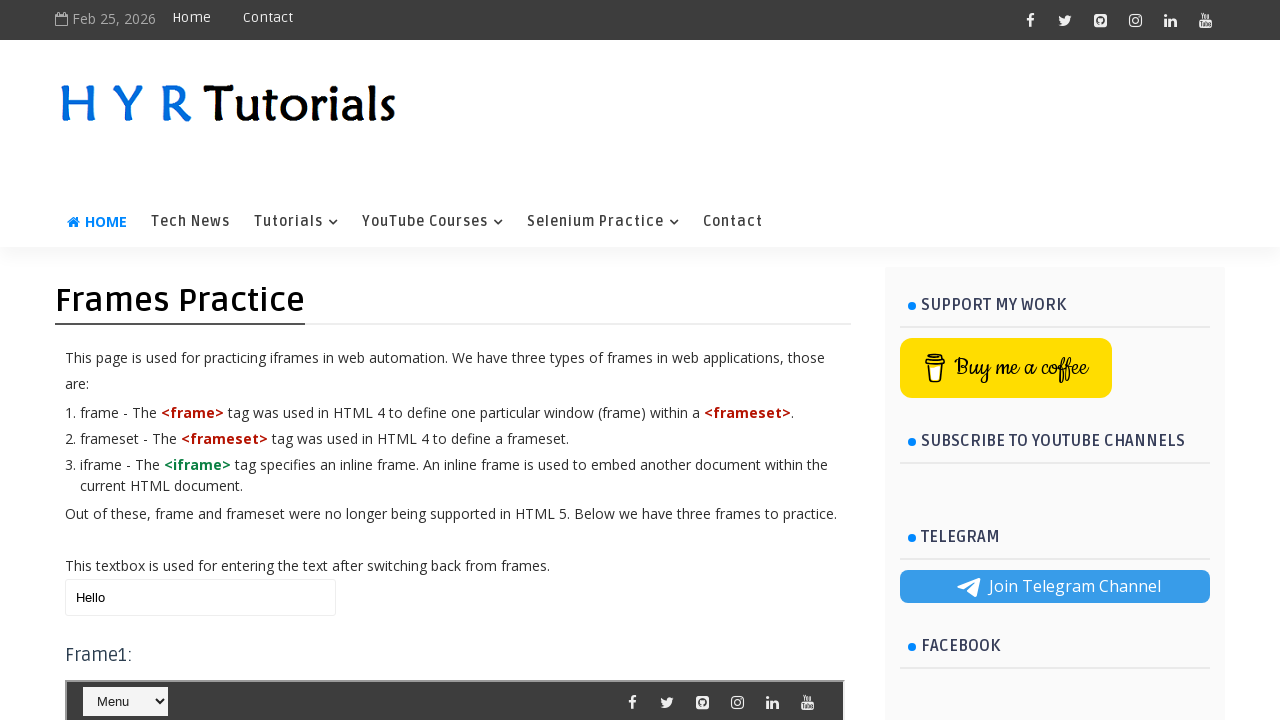